Tests login form with incorrect credentials to verify error handling

Starting URL: https://www.saucedemo.com/

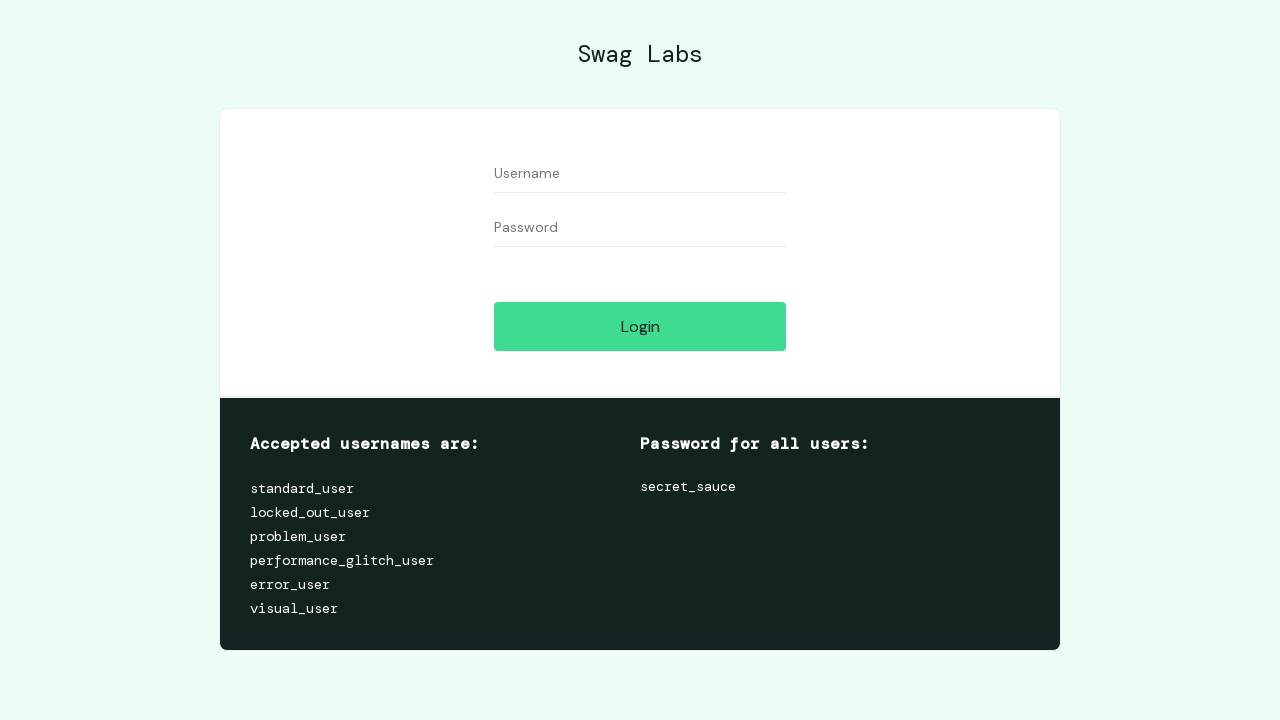

Filled username field with incorrect credential 'invalid_user_123' on #user-name
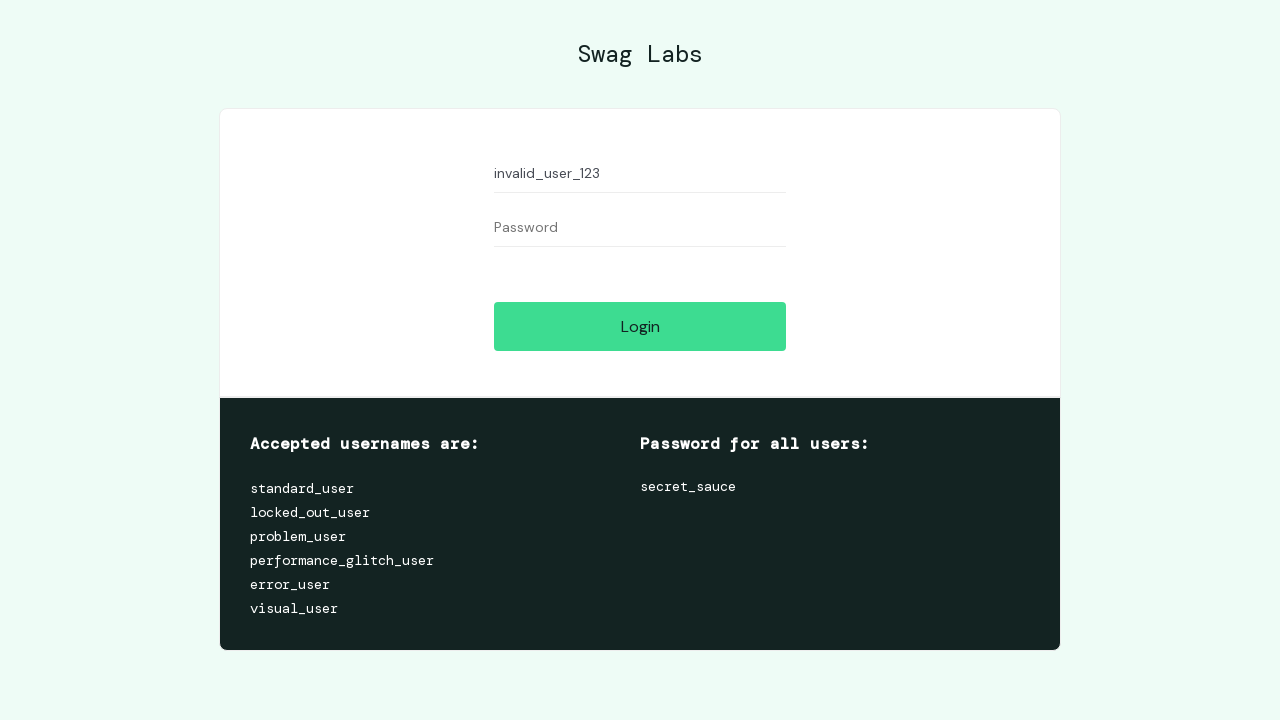

Filled password field with incorrect credential 'wrong_pass_456' on #password
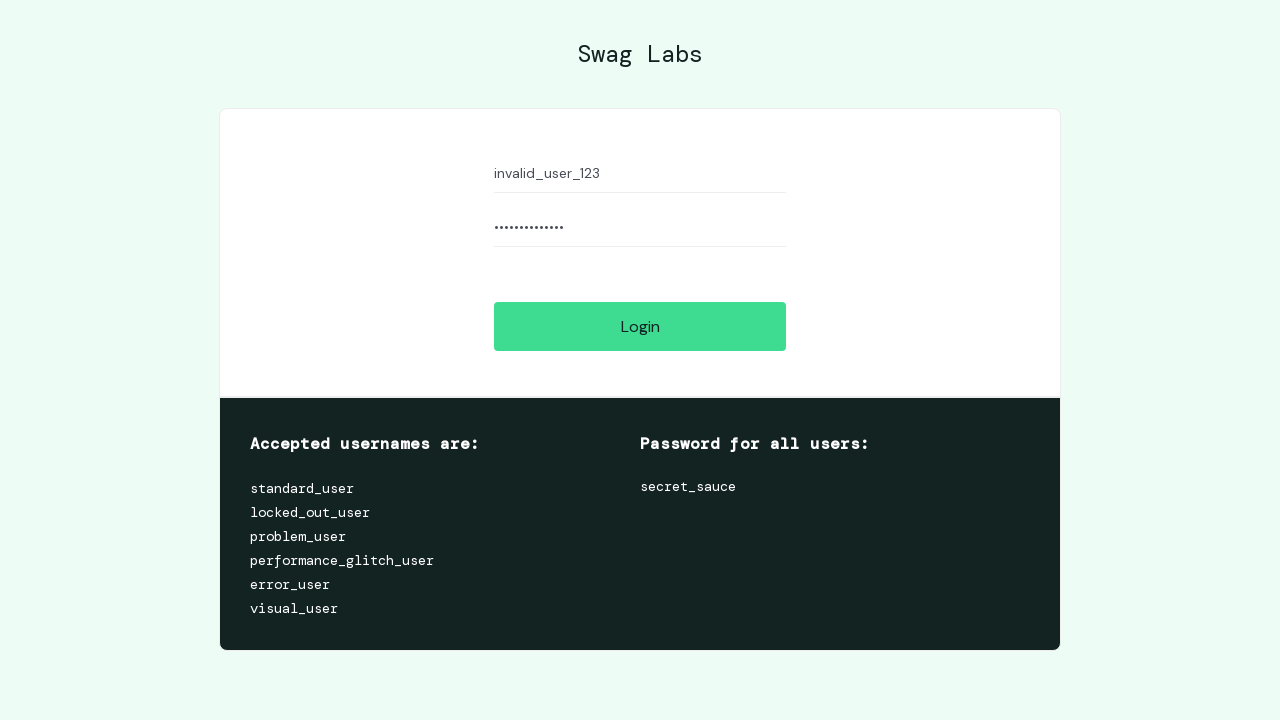

Clicked login button with incorrect credentials at (640, 326) on #login-button
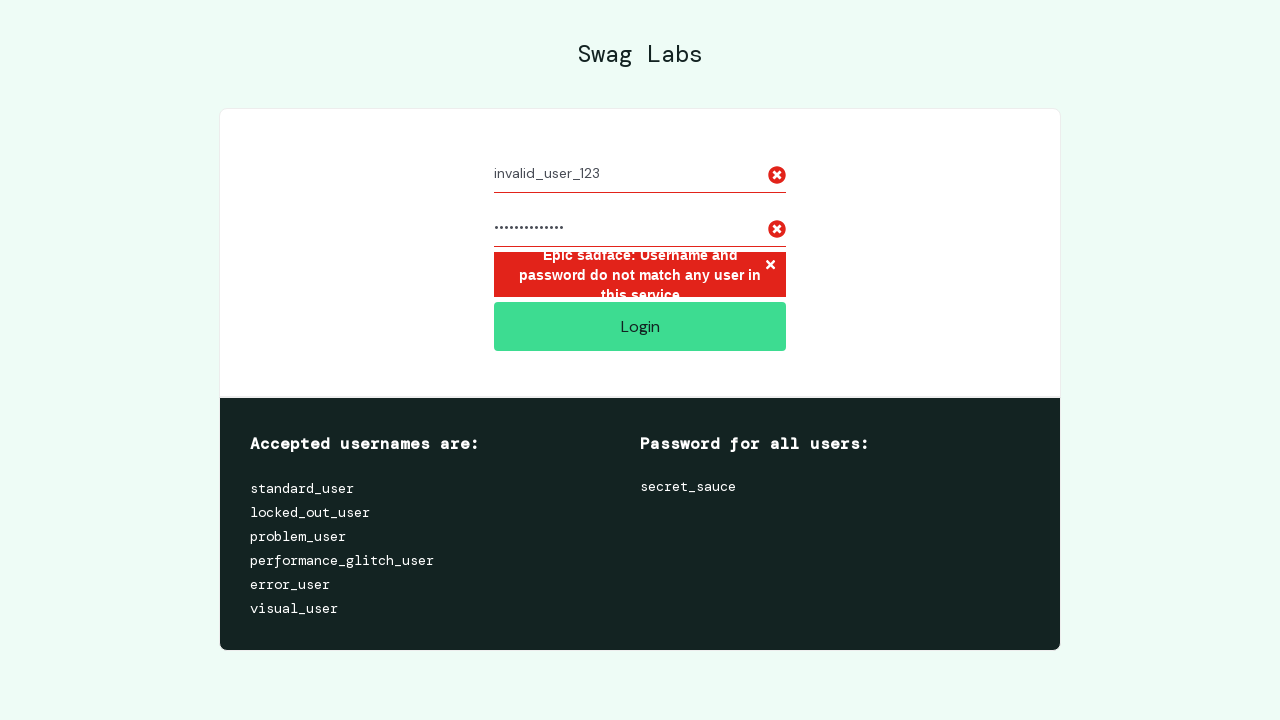

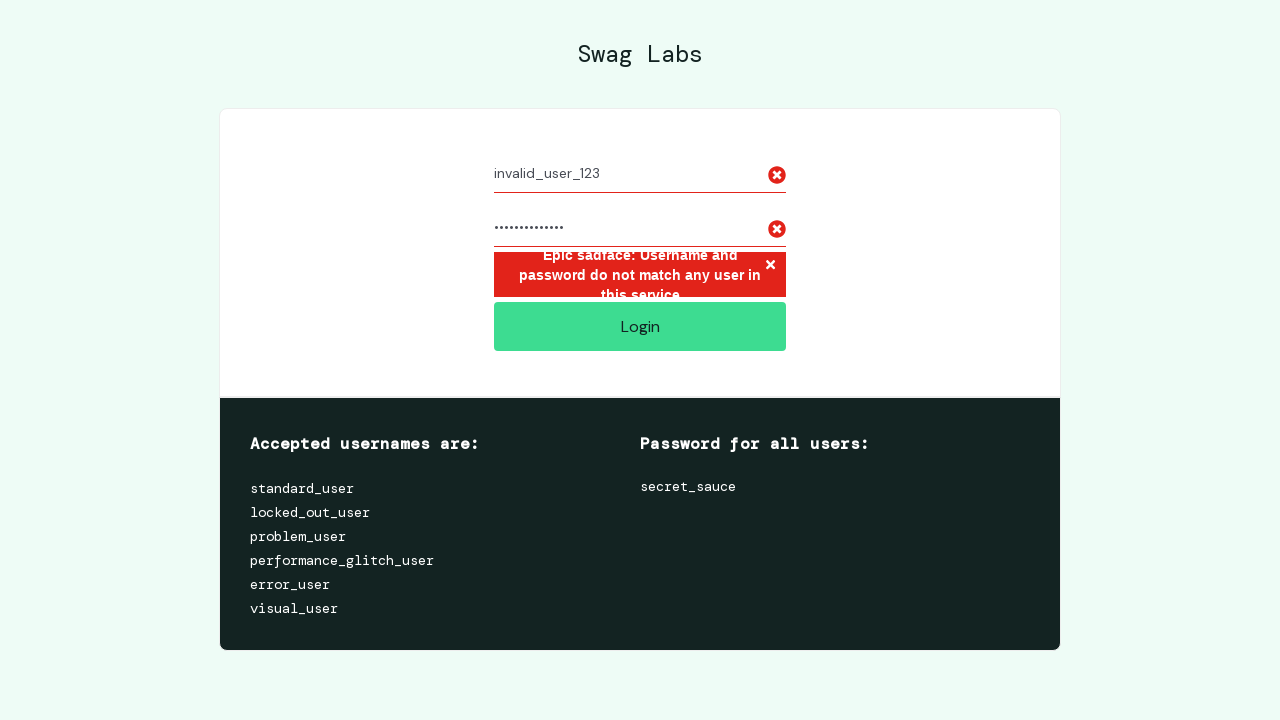